Verifies that the login button is displayed on the login page

Starting URL: https://the-internet.herokuapp.com

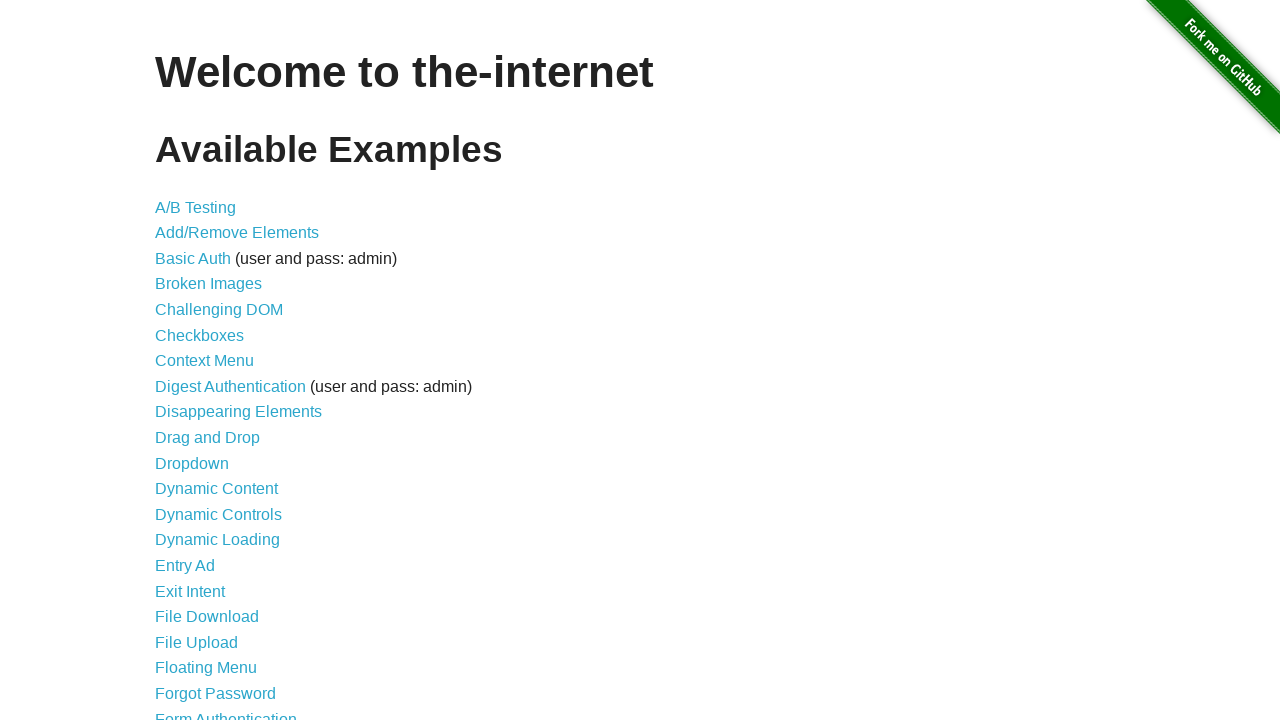

Clicked on Form Authentication link at (226, 712) on a:text("Form Authentication")
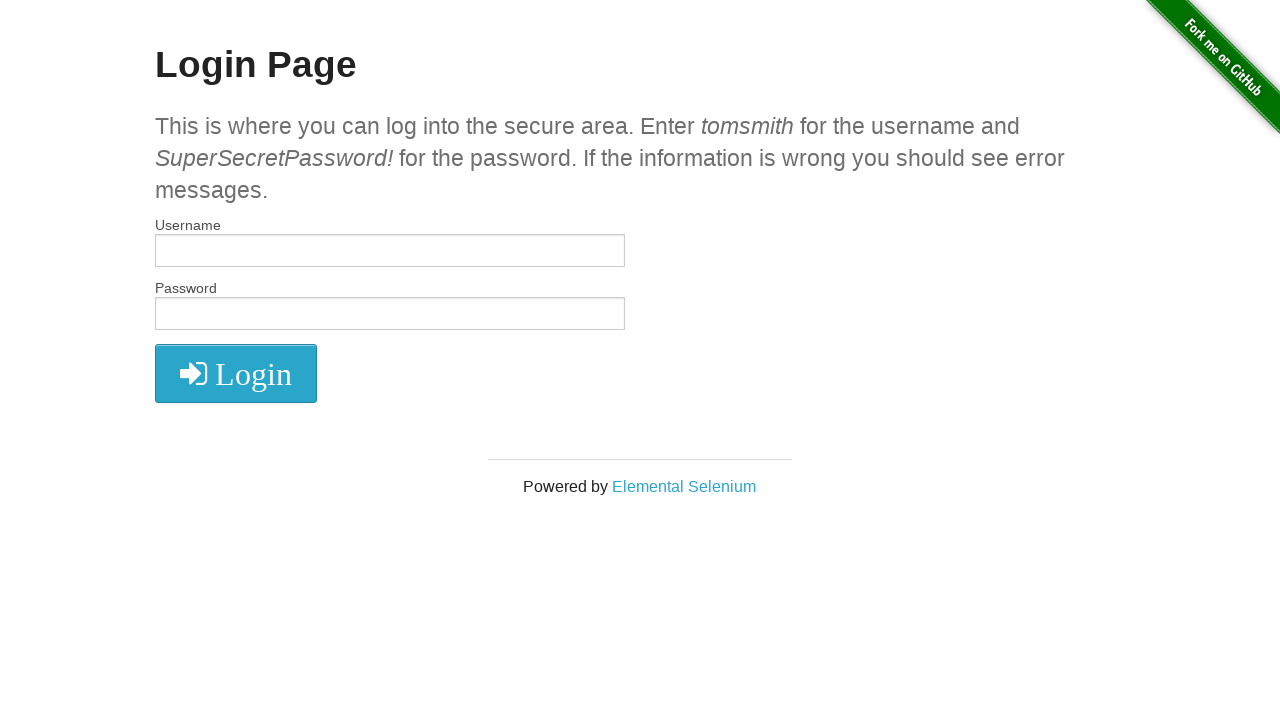

Located login button element
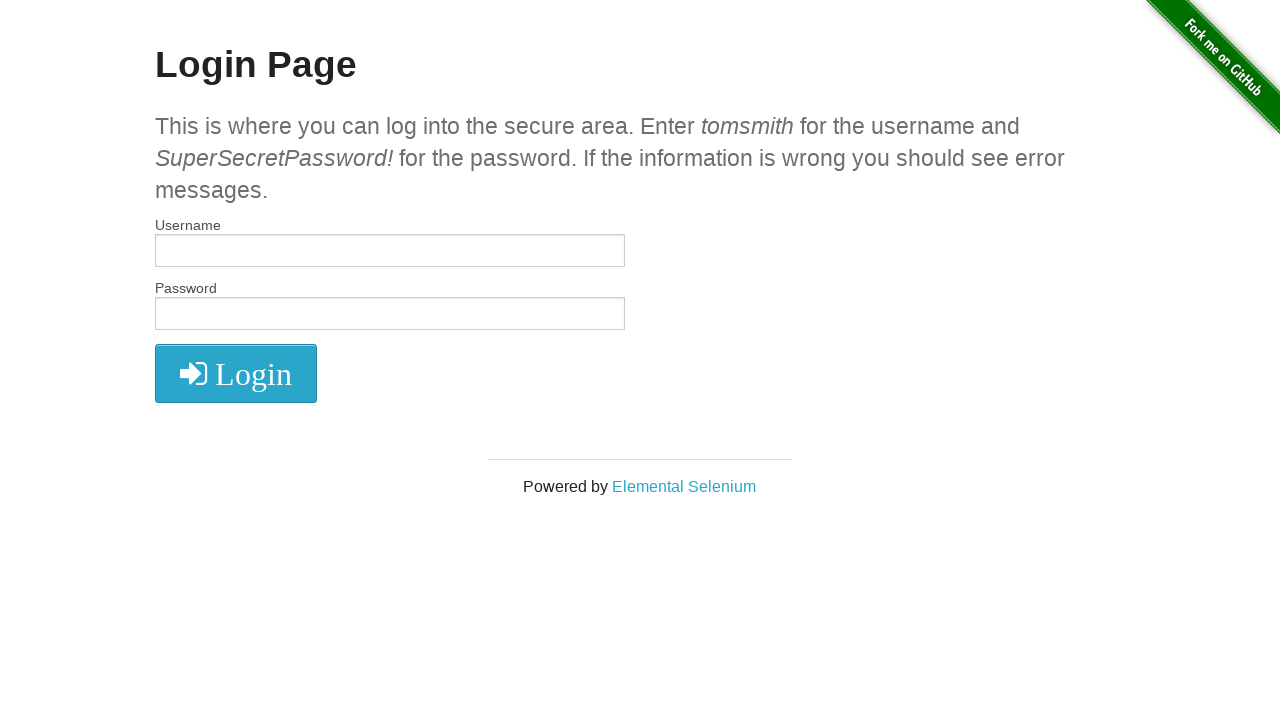

Verified that login button is displayed on the login page
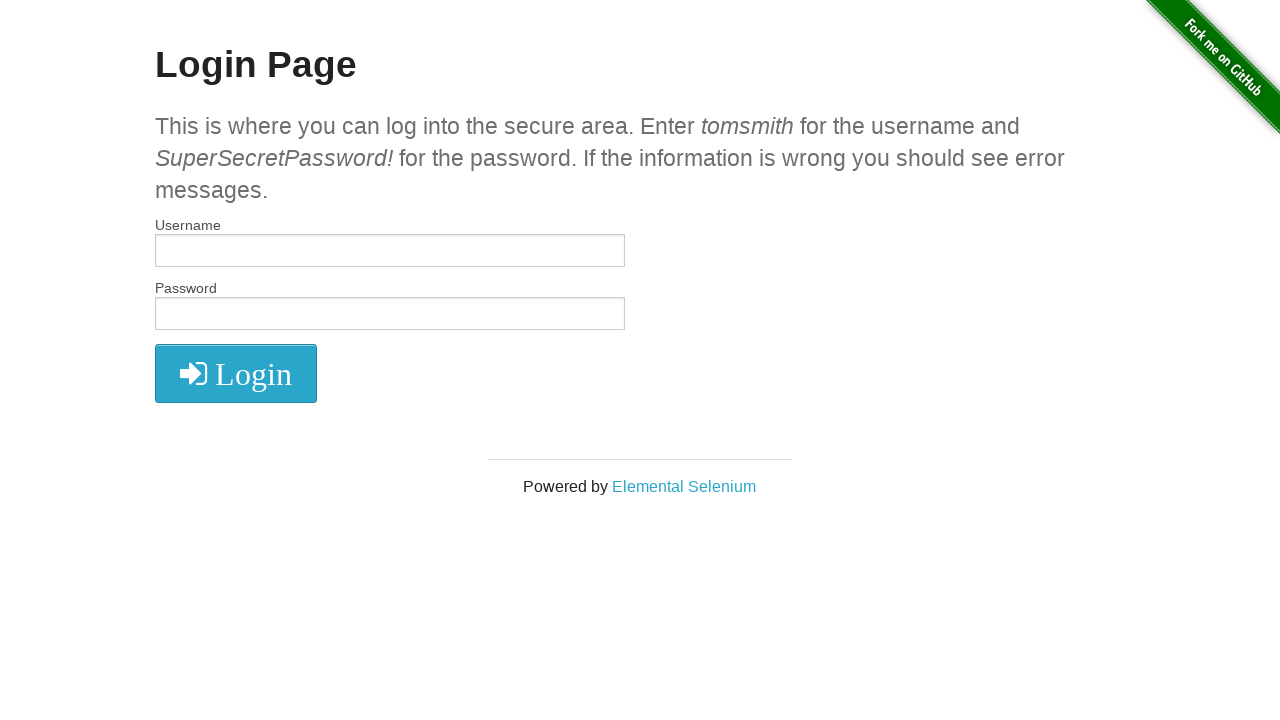

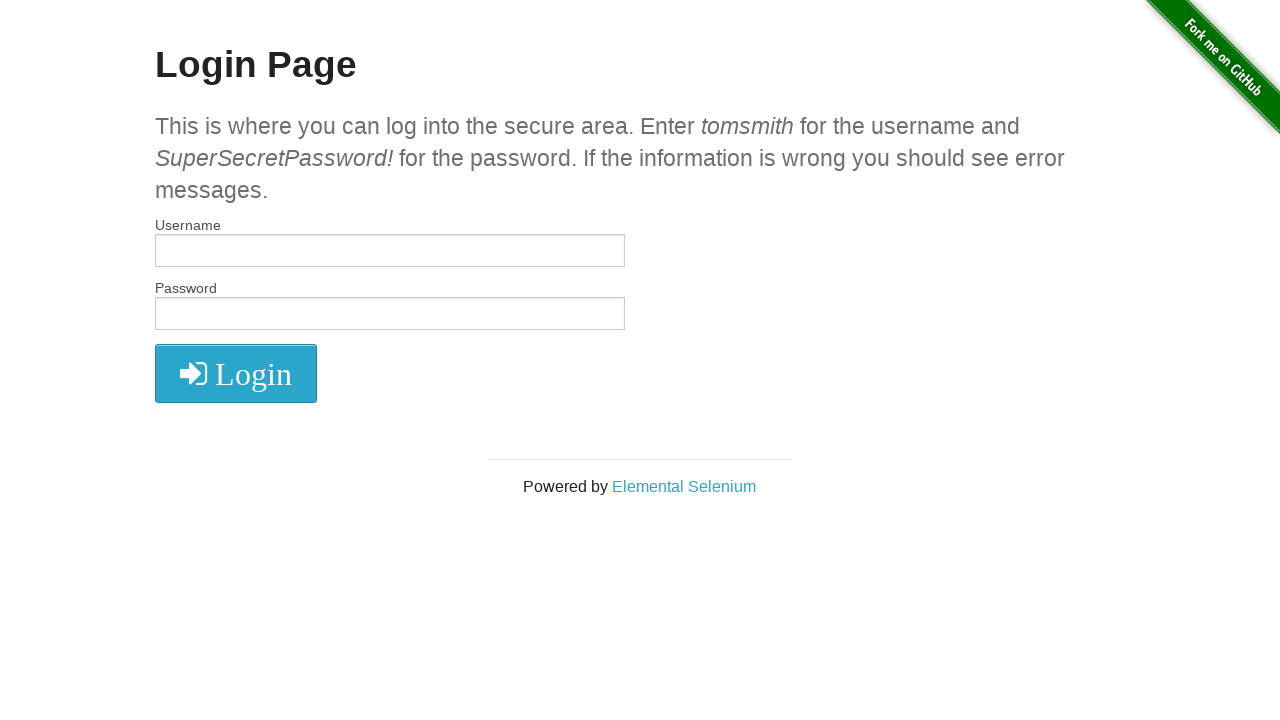